Tests JavaScript alert handling by clicking a button that triggers an alert and then accepting the alert dialog.

Starting URL: https://demoqa.com/alerts

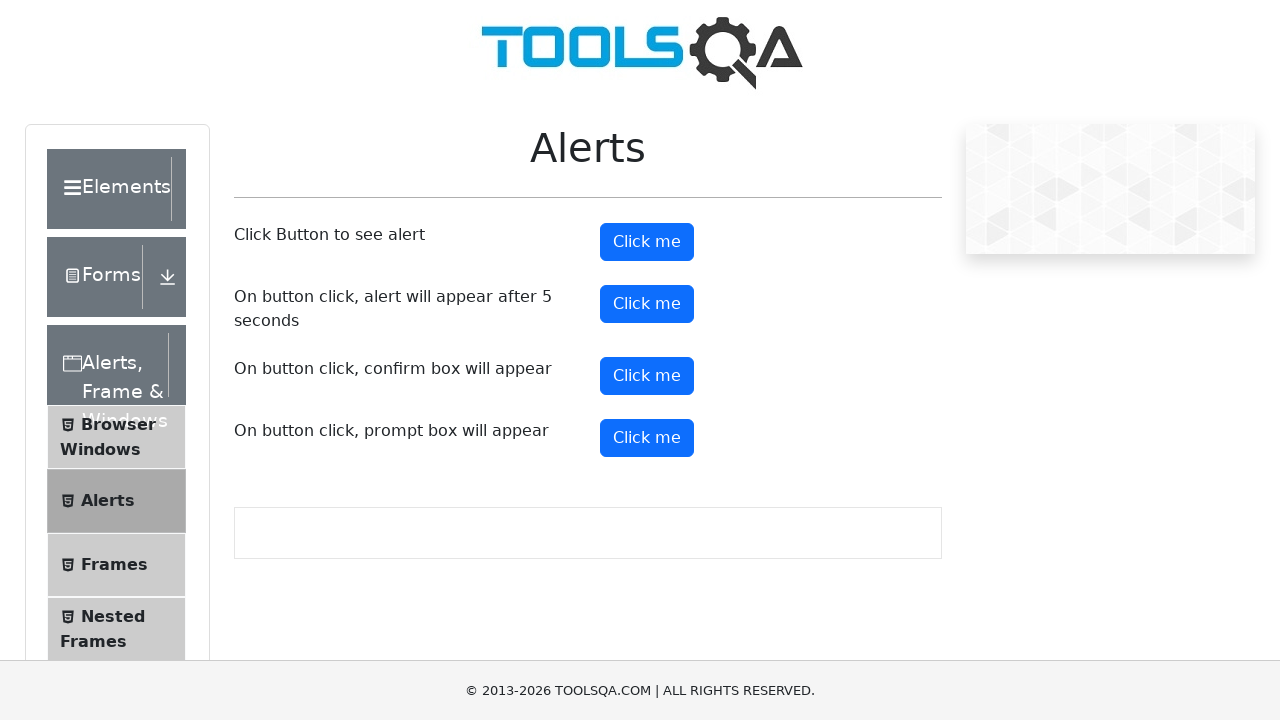

Set up dialog handler to automatically accept alerts
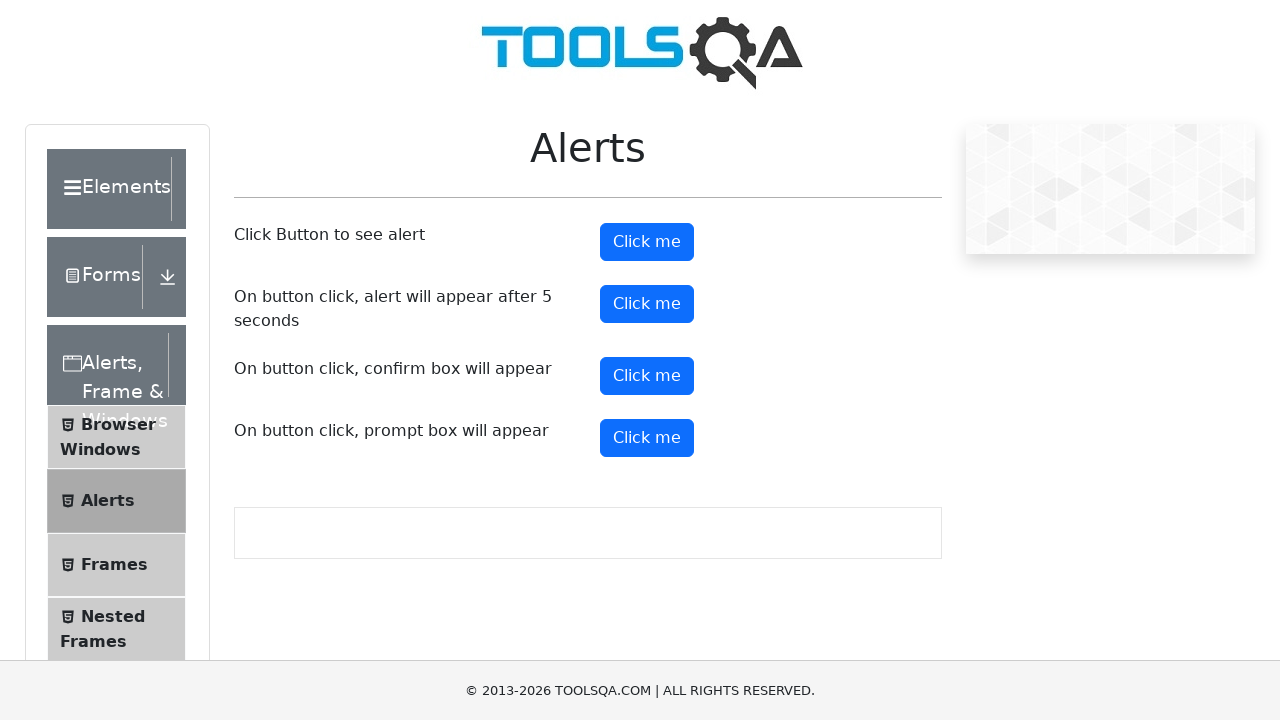

Clicked alert button to trigger JavaScript alert at (647, 242) on #alertButton
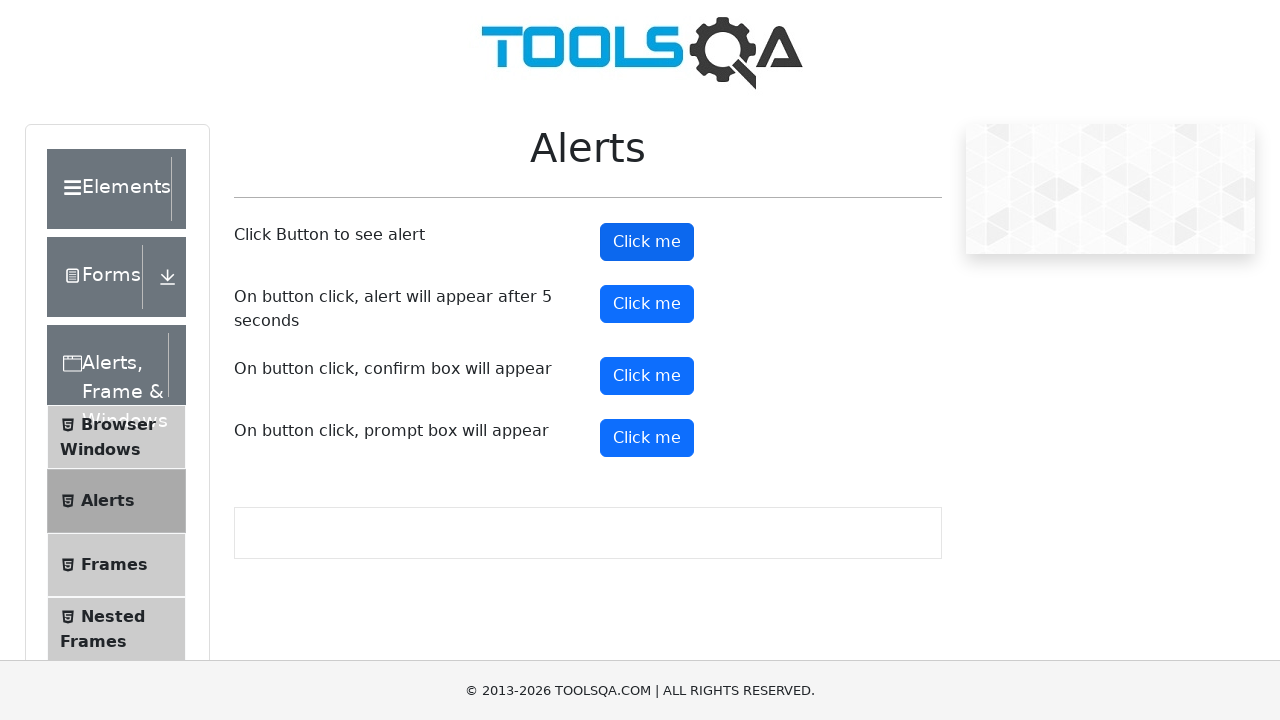

Waited 1 second to ensure alert dialog was handled
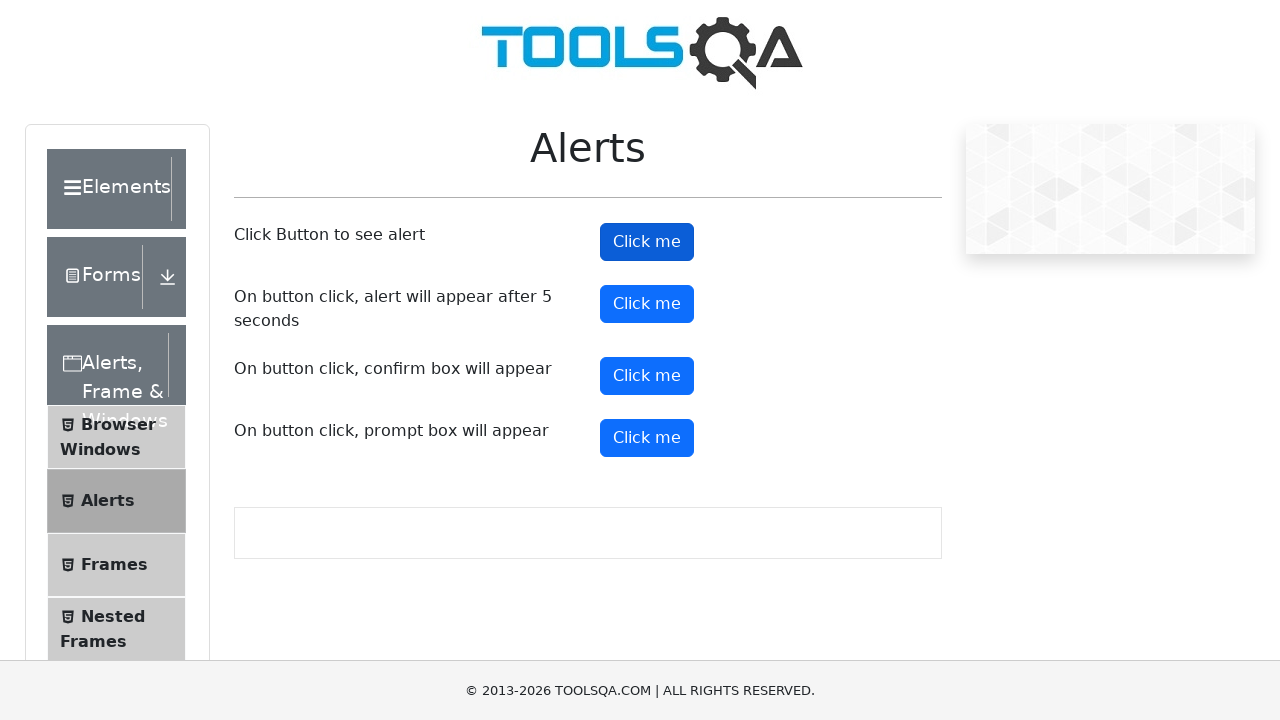

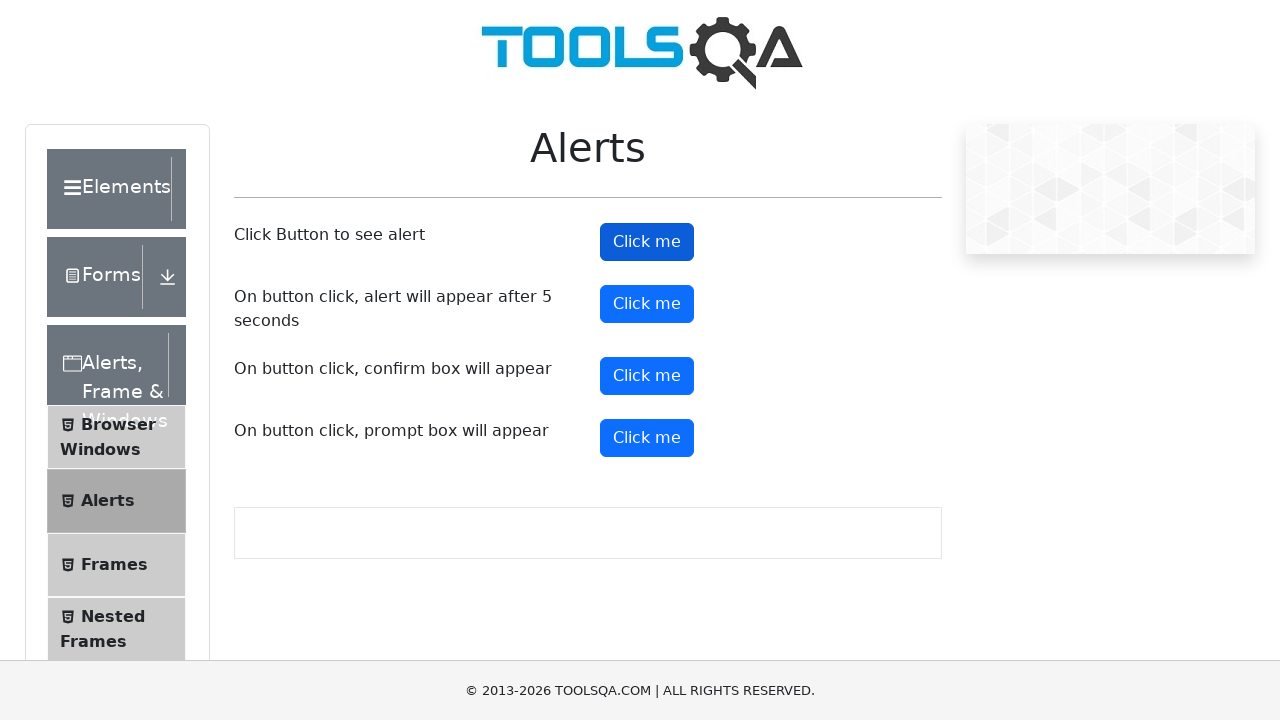